Navigates to SauceDemo site and tests form field interaction by entering text in username field and then clearing it

Starting URL: https://saucedemo.com

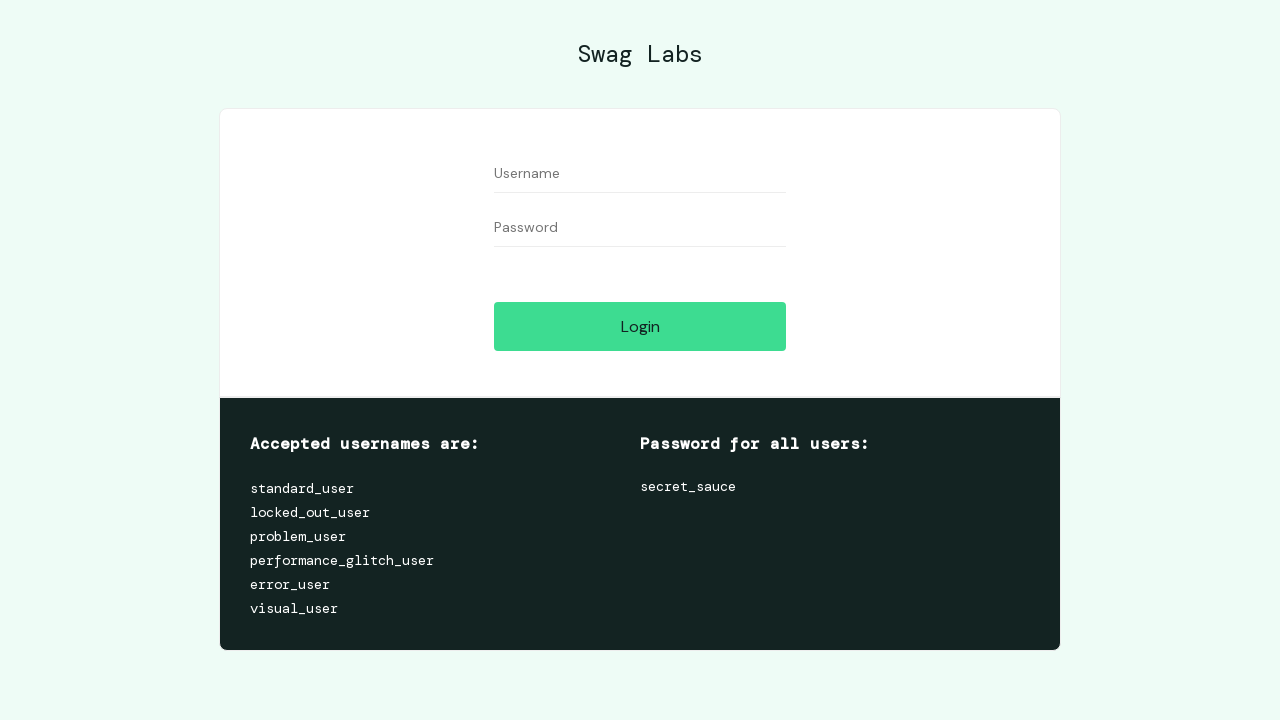

Filled username field with 'Standarduser' on #user-name
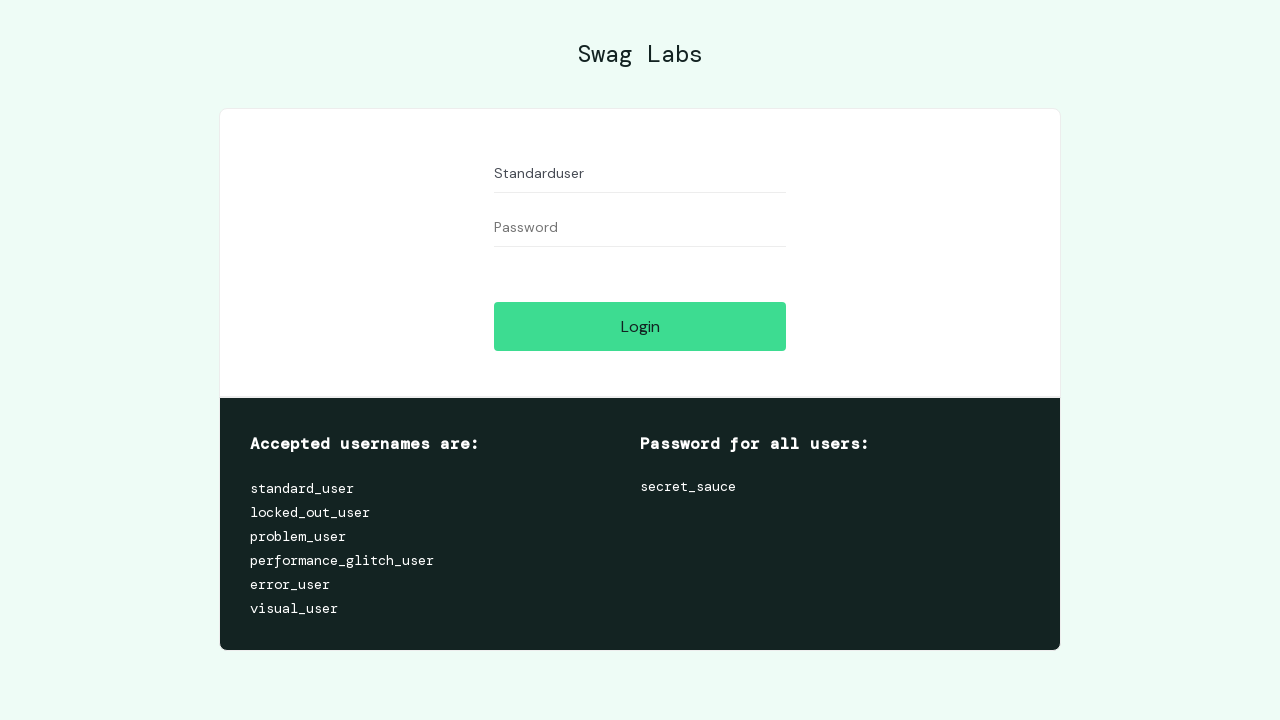

Waited 2 seconds
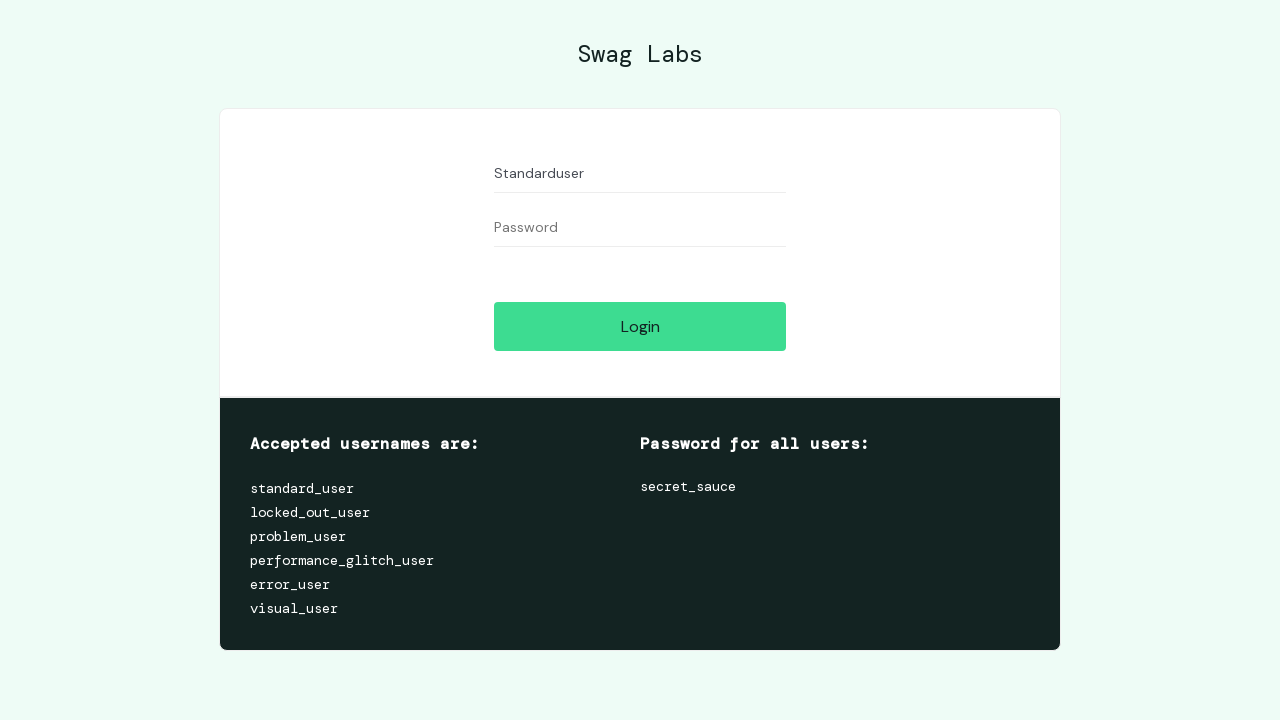

Cleared username field on #user-name
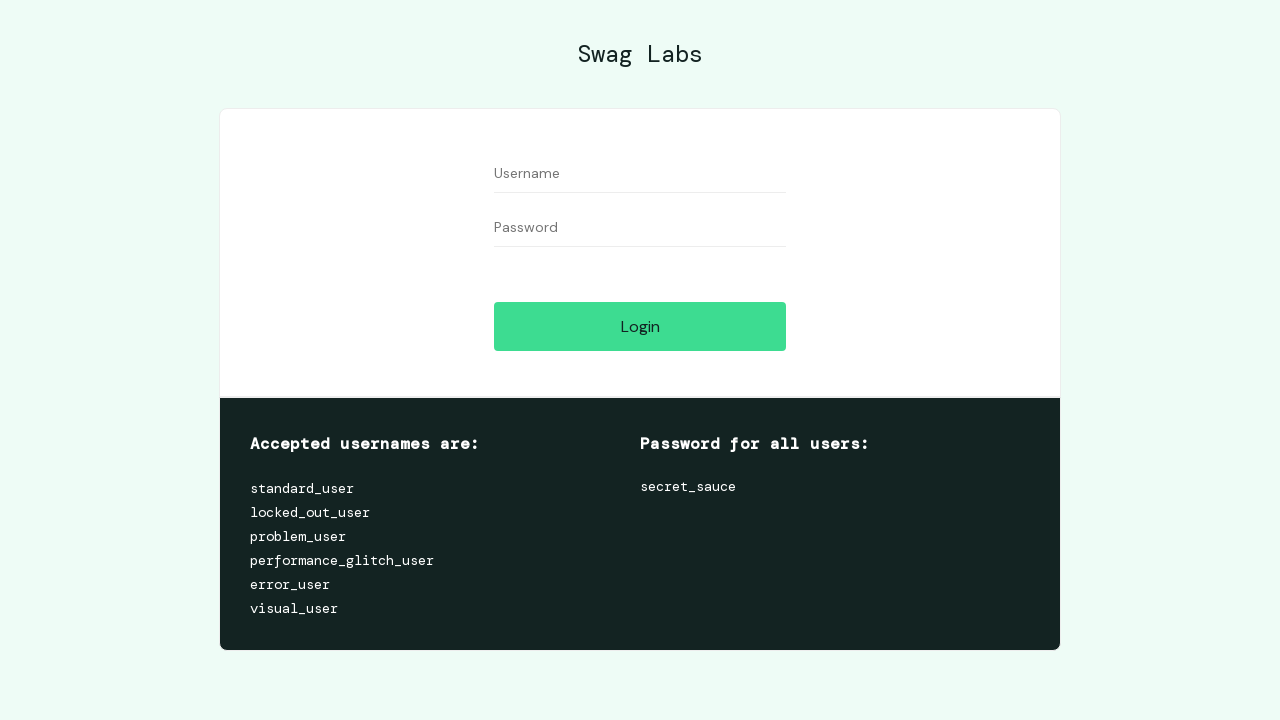

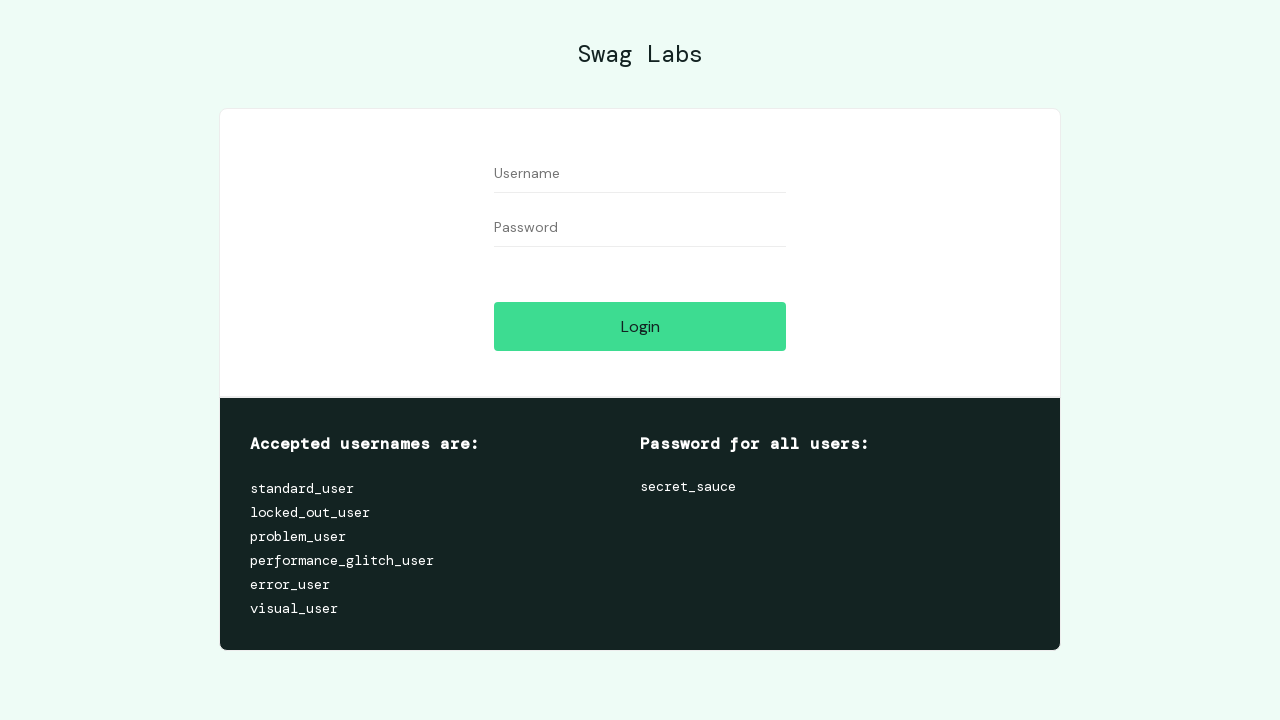